Navigates to the Tutorials Point Selenium practice page and verifies the current URL matches the expected URL.

Starting URL: https://www.tutorialspoint.com/selenium/practice/selenium_automation_practice.php

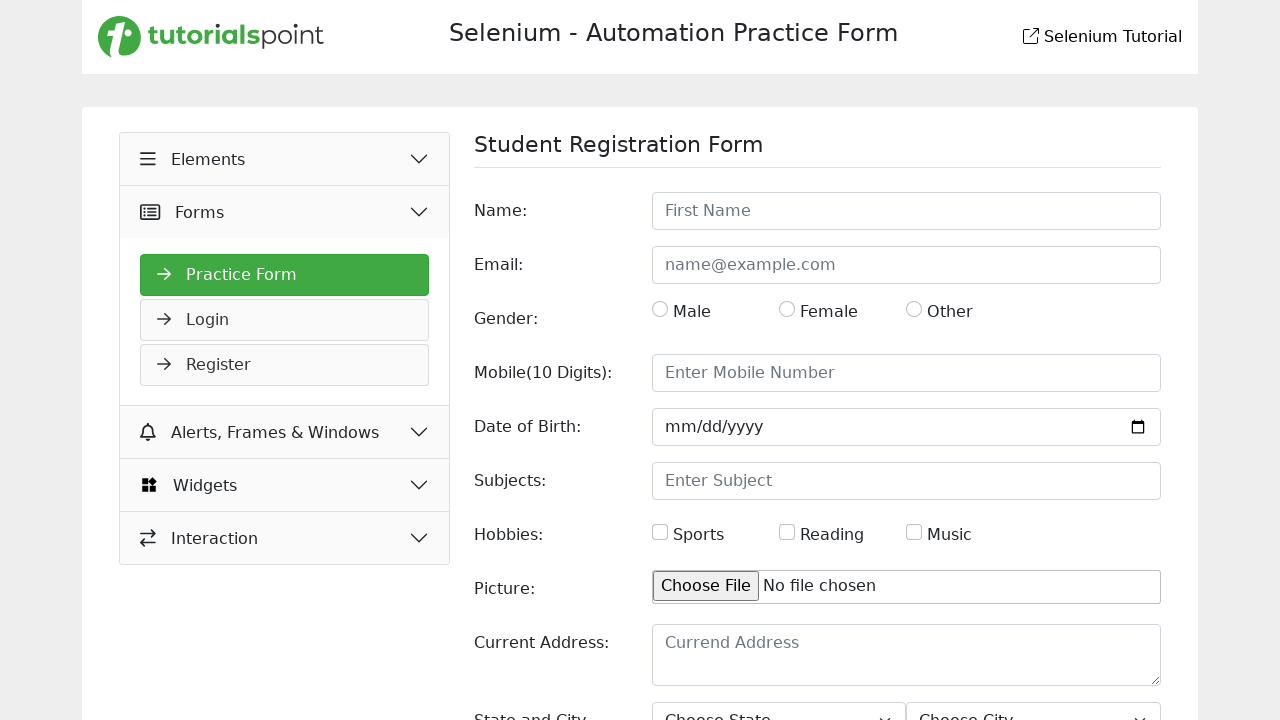

Page loaded with domcontentloaded state
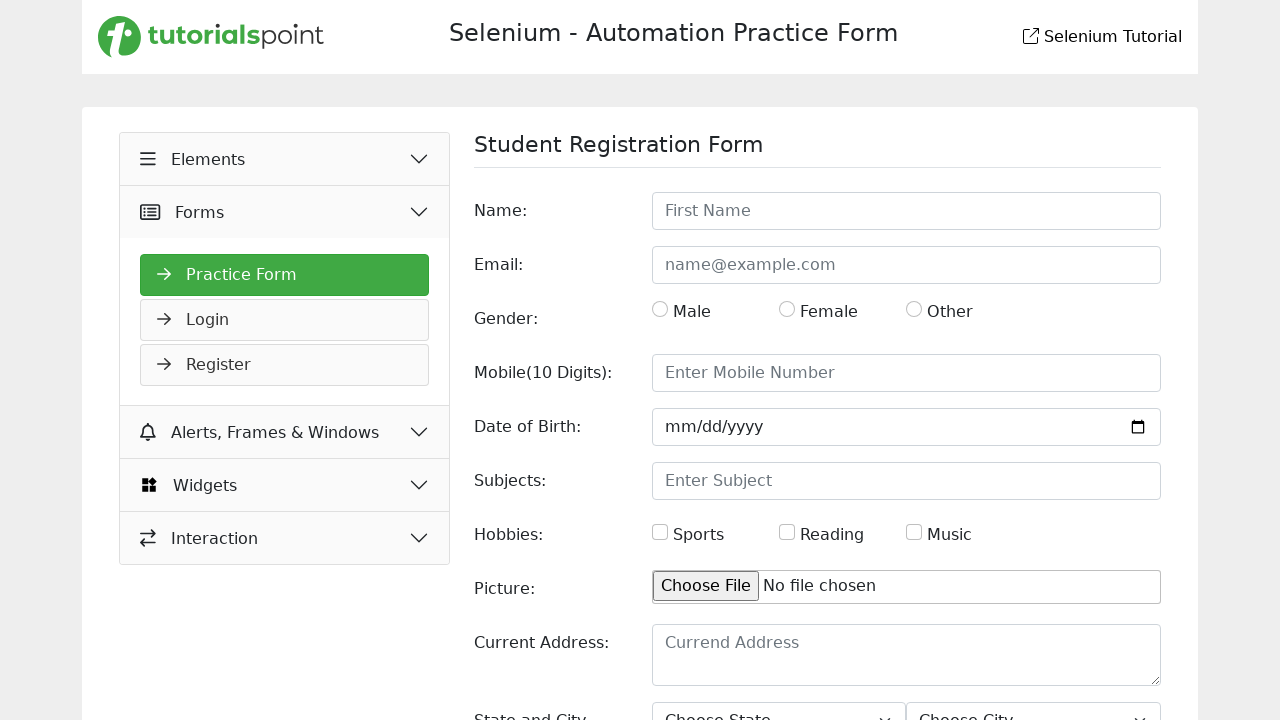

Retrieved current URL from page
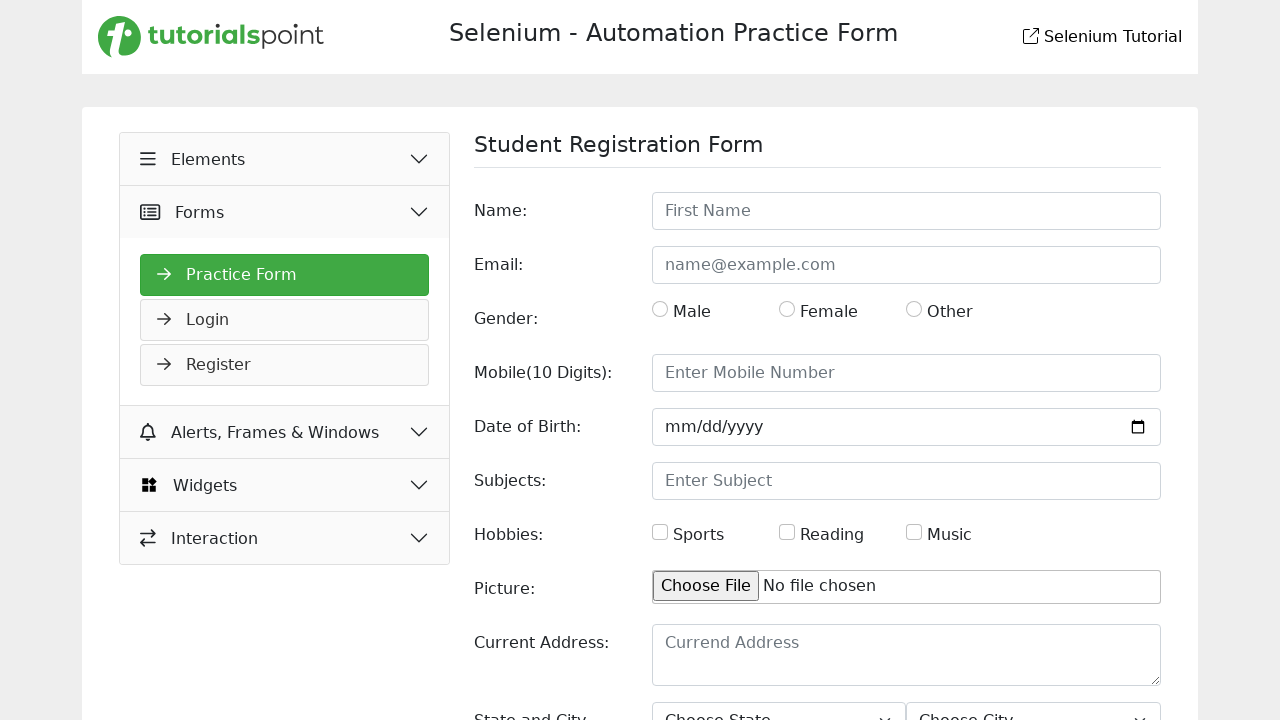

Set expected URL for comparison
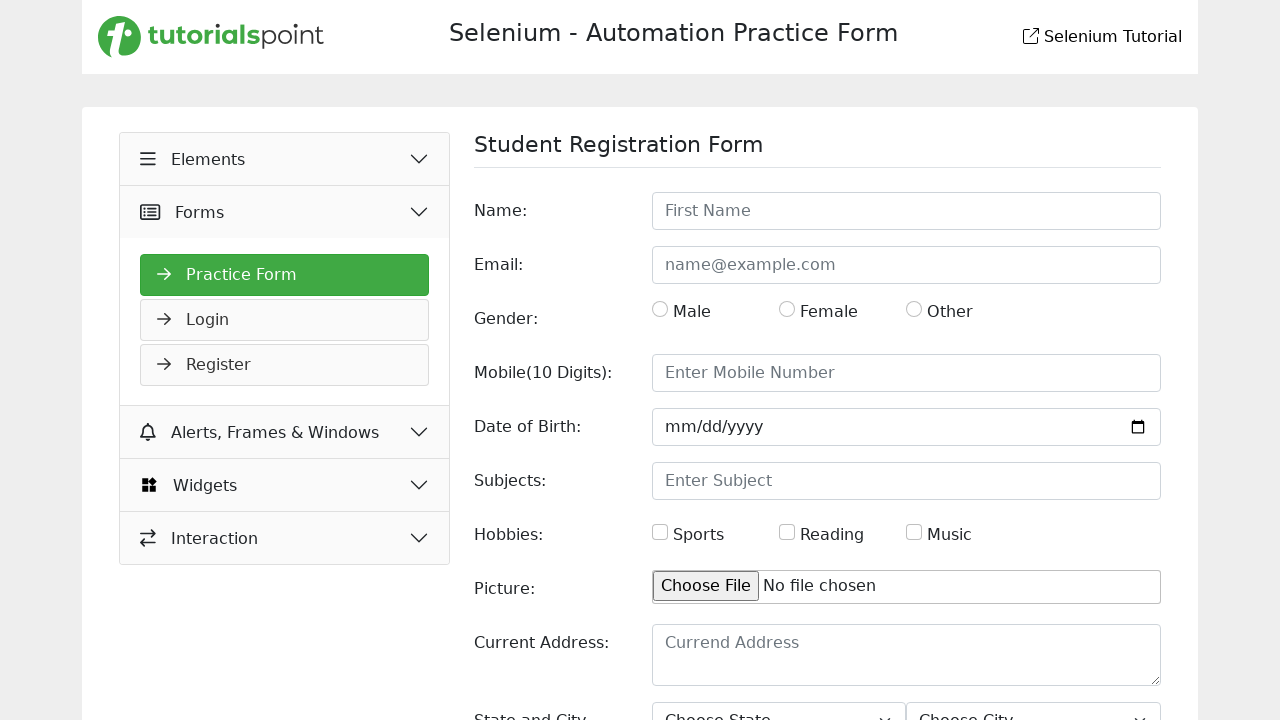

URL verification passed: current URL matches expected URL
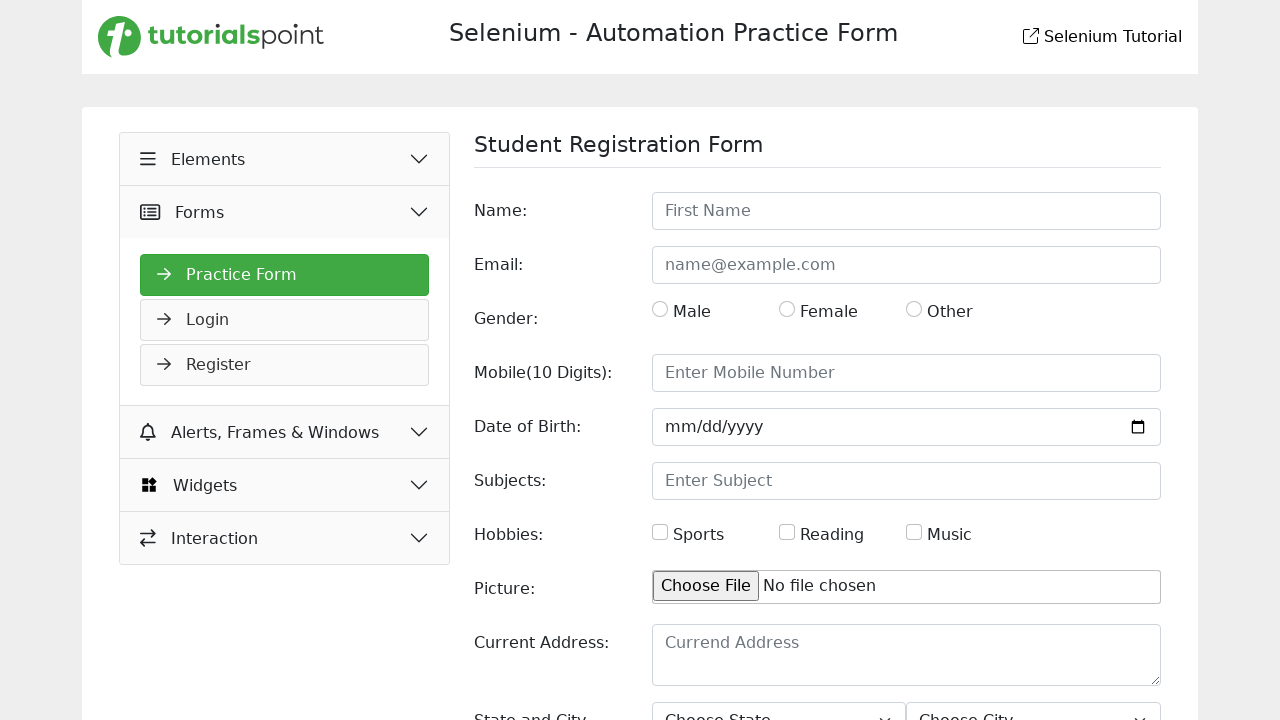

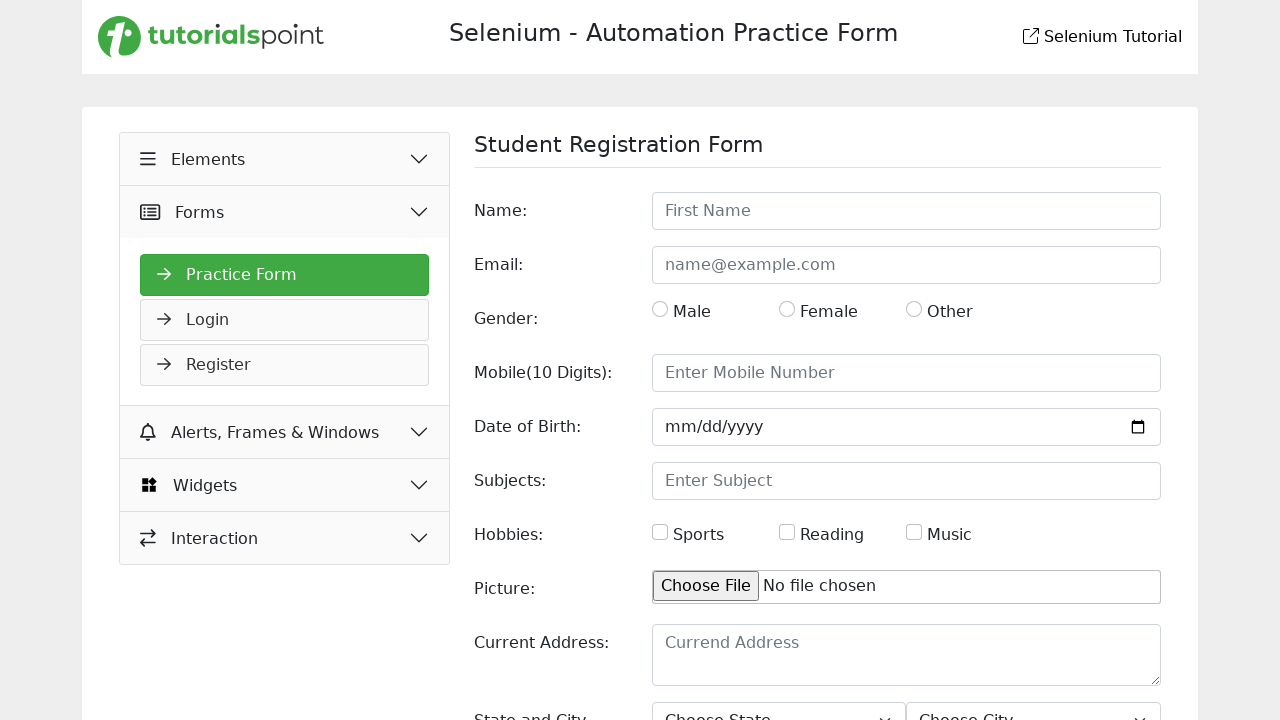